Tests scroll functionality and mouse hover interaction by scrolling to an element and hovering over it to reveal a dropdown menu, then clicking a menu item

Starting URL: https://rahulshettyacademy.com/AutomationPractice/

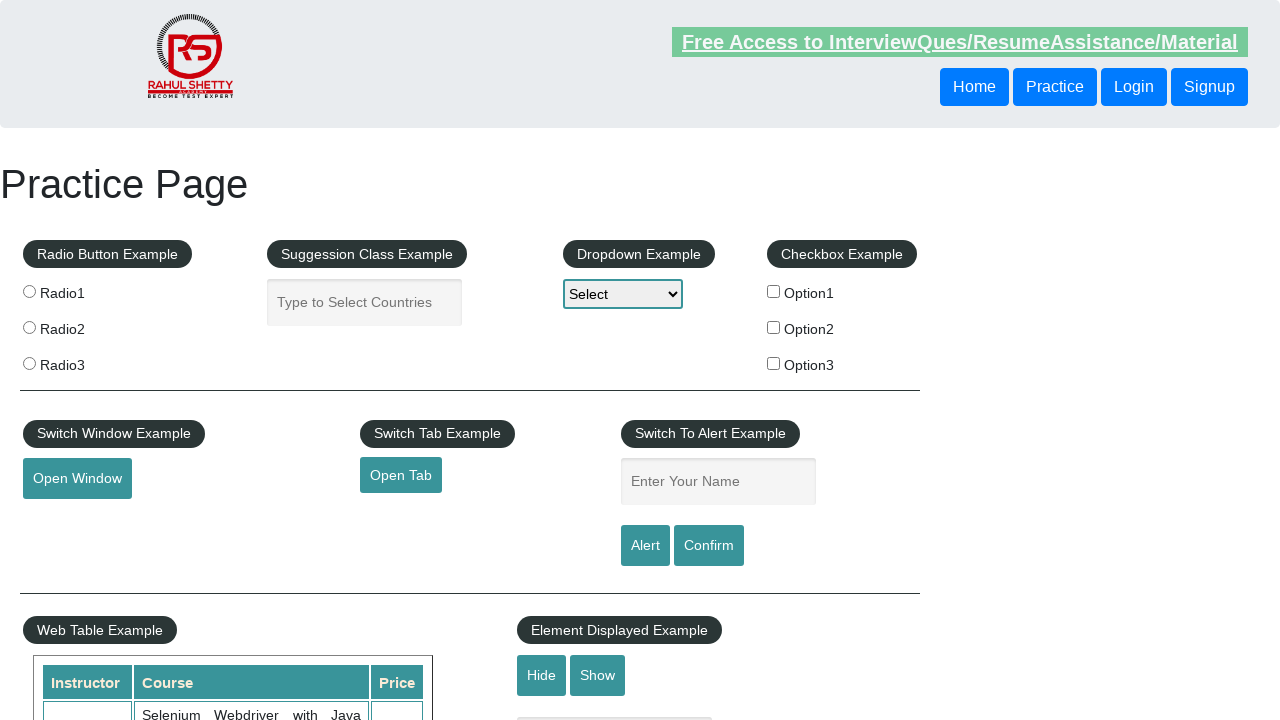

Scrolled to mouse hover element
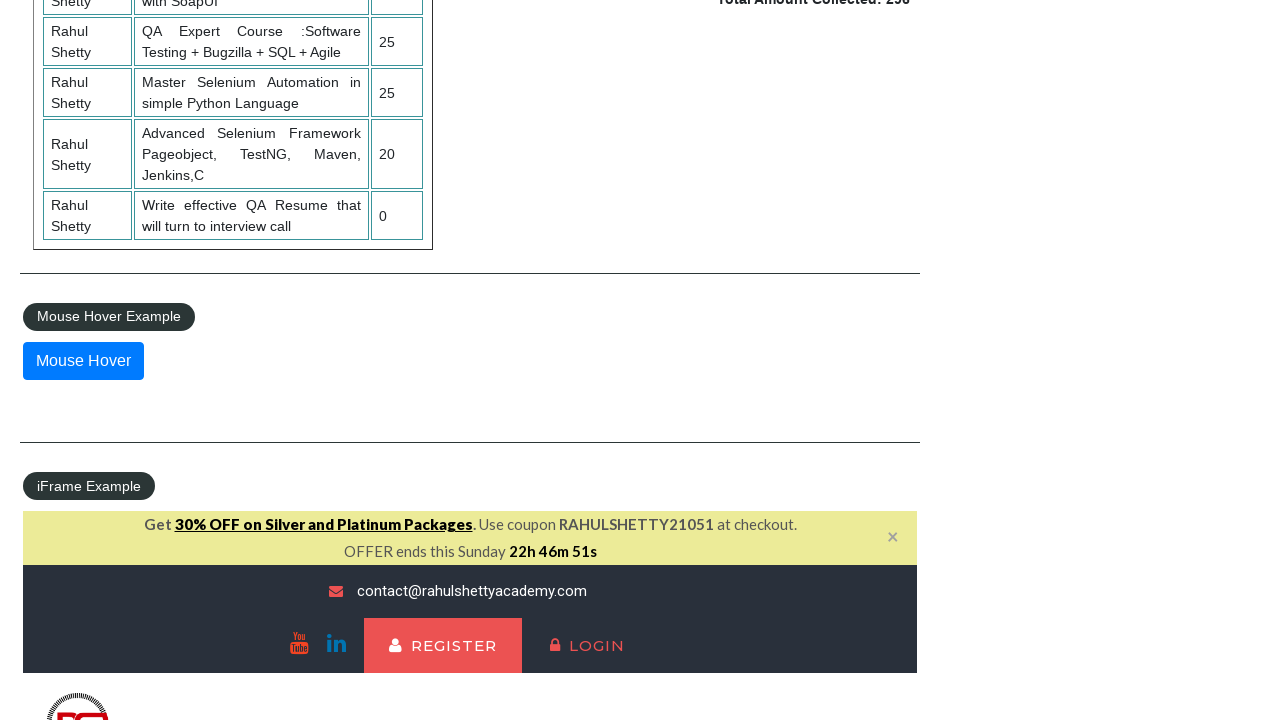

Hovered over element to reveal dropdown menu at (83, 361) on #mousehover
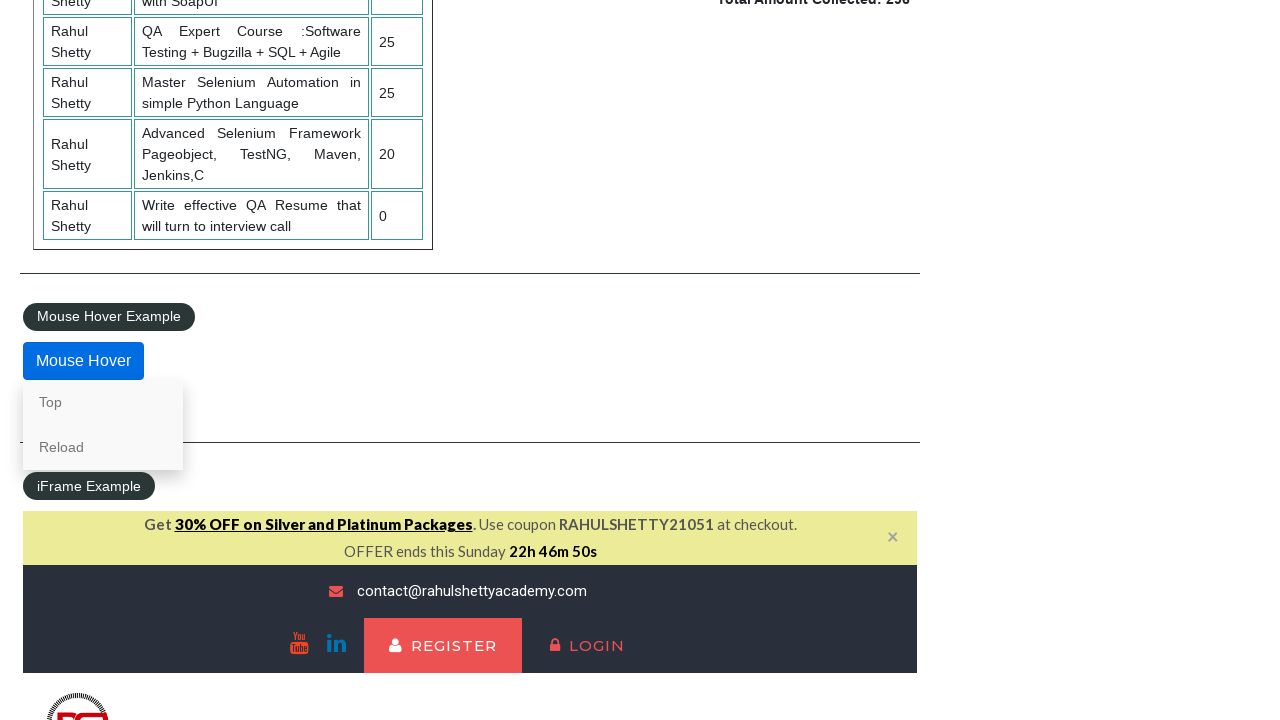

Clicked 'Top' link from hover menu at (103, 402) on a:text('Top')
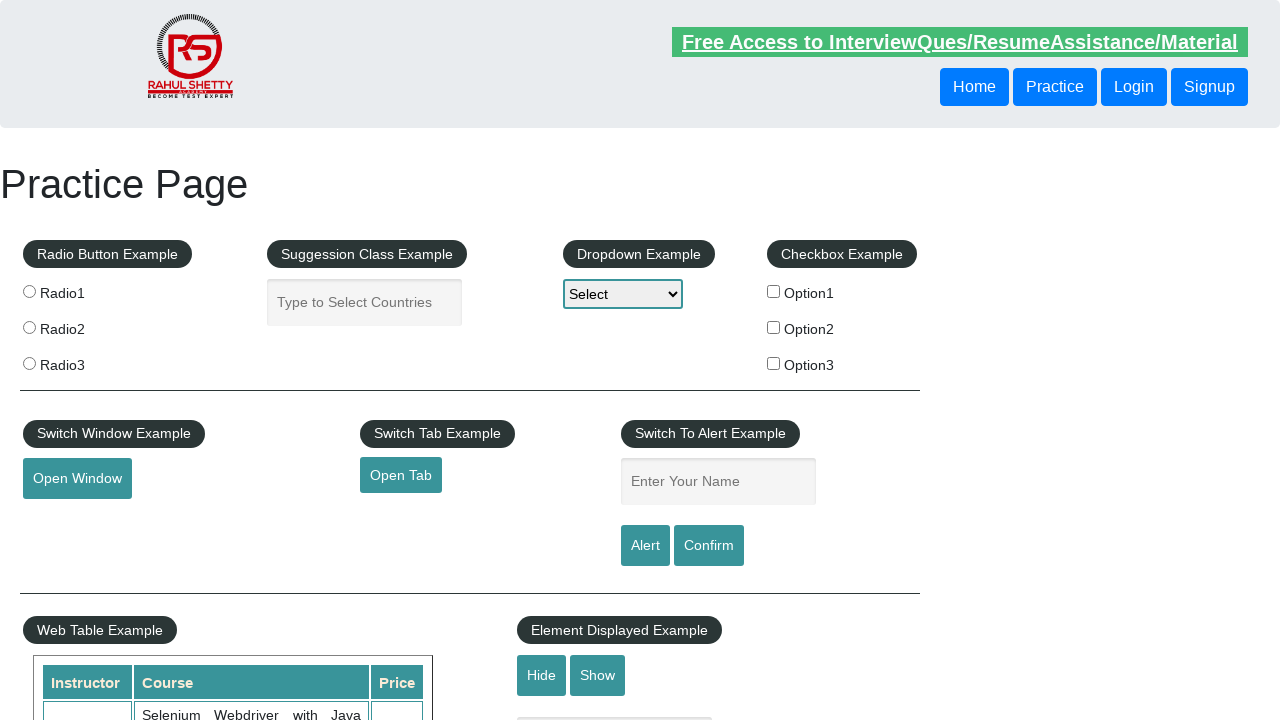

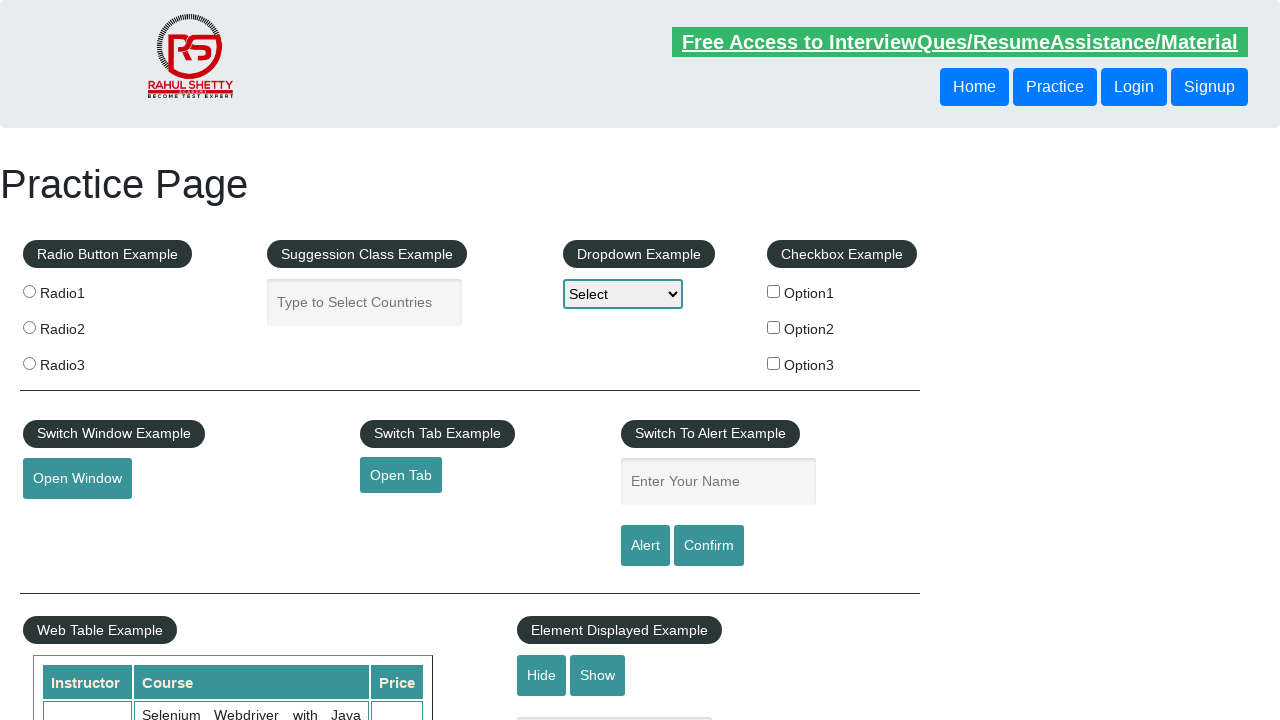